Tests that the complete-all checkbox updates state when individual items are completed or cleared

Starting URL: https://demo.playwright.dev/todomvc

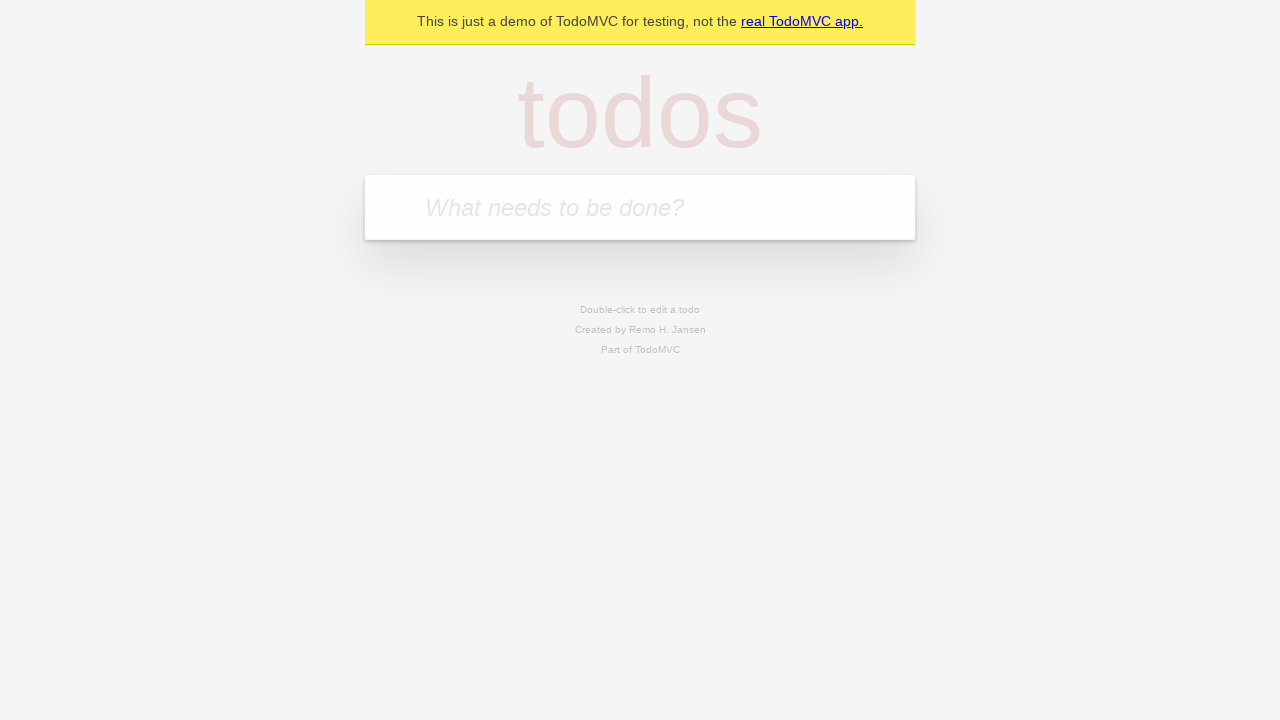

Filled todo input with 'buy some cheese' on internal:attr=[placeholder="What needs to be done?"i]
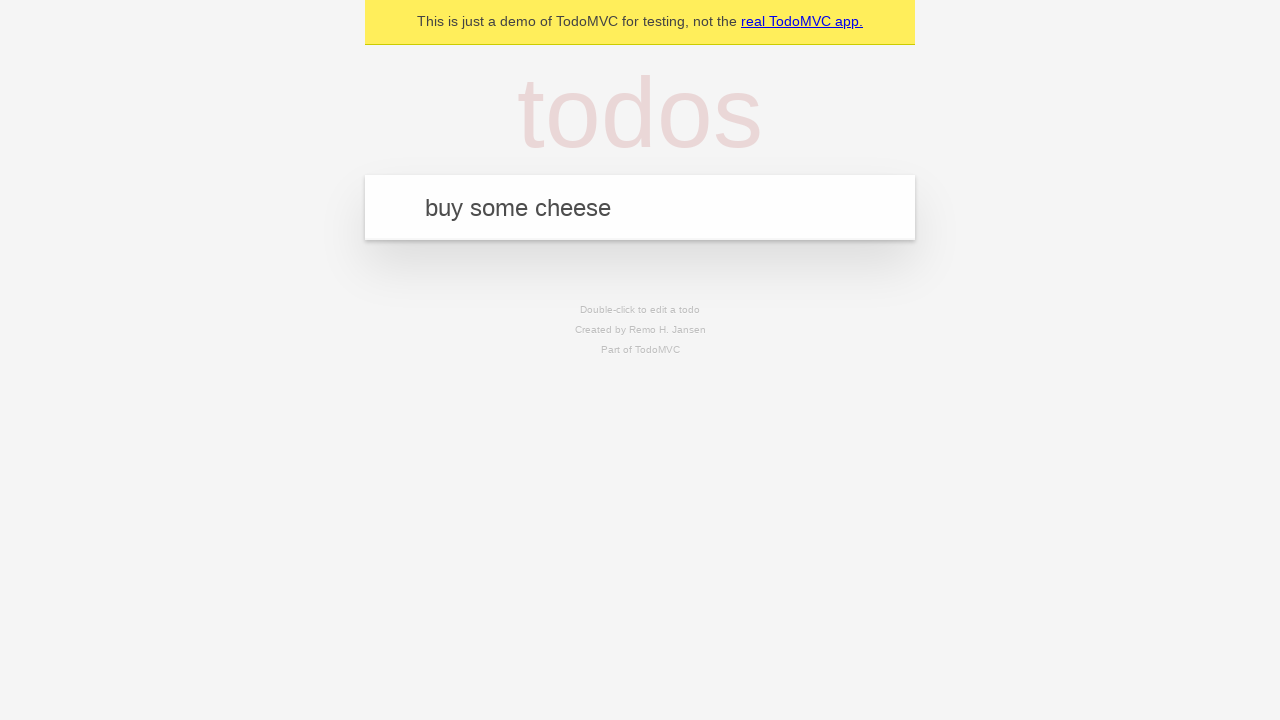

Pressed Enter to create first todo on internal:attr=[placeholder="What needs to be done?"i]
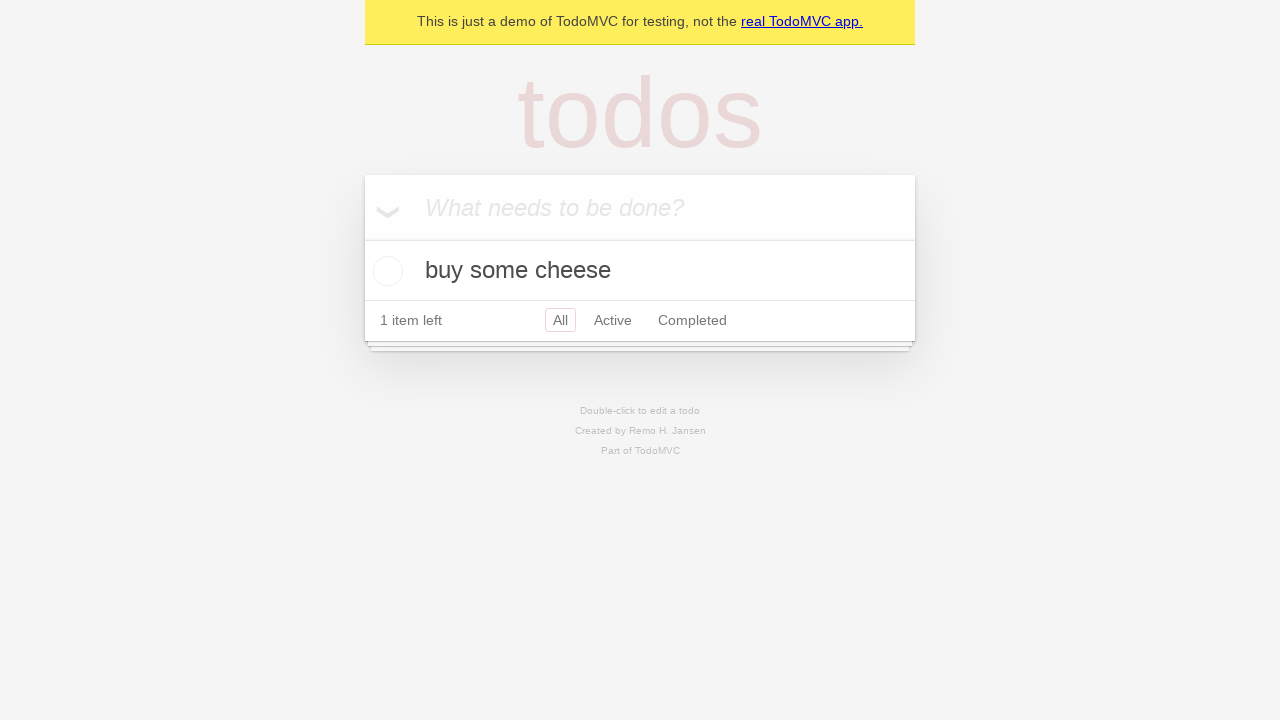

Filled todo input with 'feed the cat' on internal:attr=[placeholder="What needs to be done?"i]
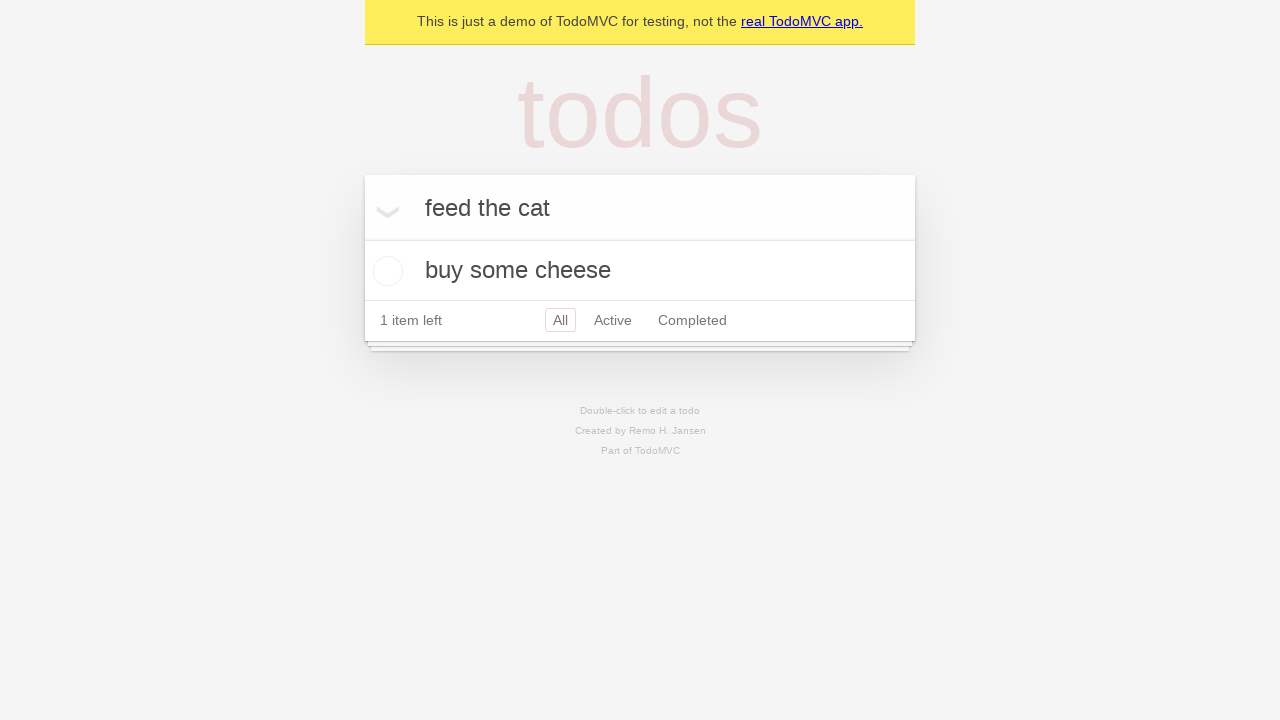

Pressed Enter to create second todo on internal:attr=[placeholder="What needs to be done?"i]
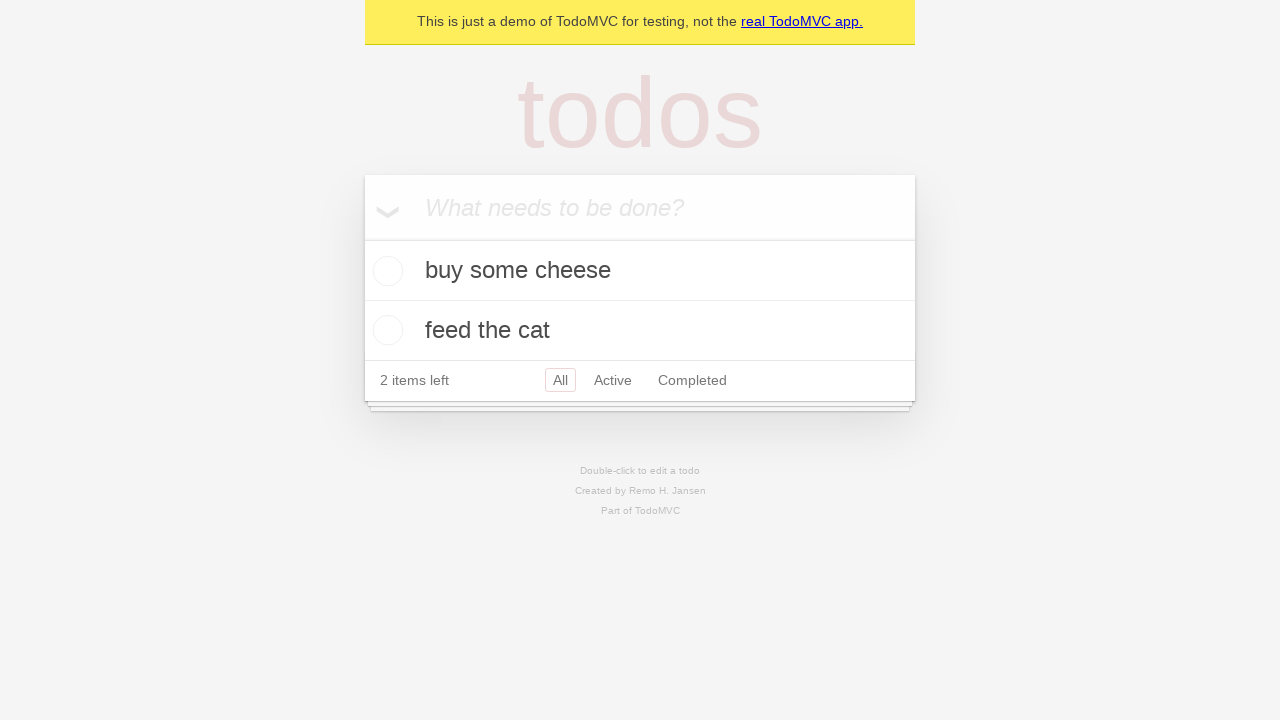

Filled todo input with 'book a doctors appointment' on internal:attr=[placeholder="What needs to be done?"i]
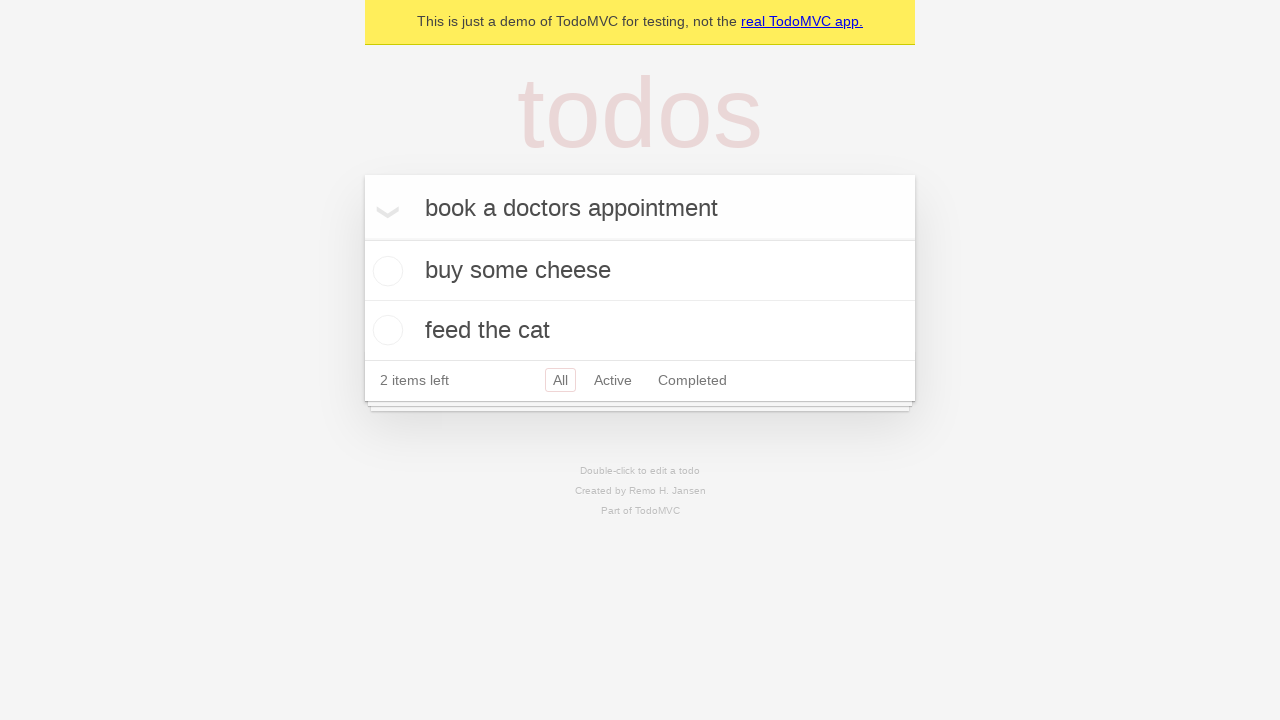

Pressed Enter to create third todo on internal:attr=[placeholder="What needs to be done?"i]
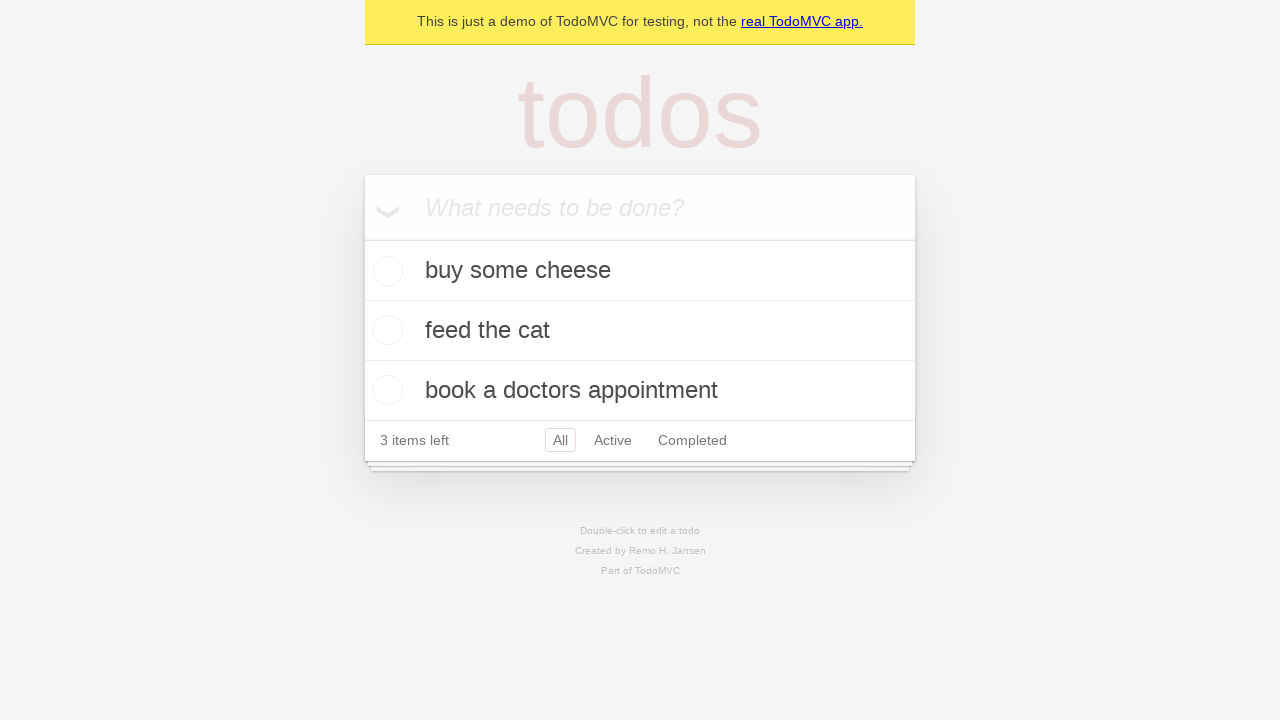

Checked 'Mark all as complete' checkbox at (362, 238) on internal:label="Mark all as complete"i
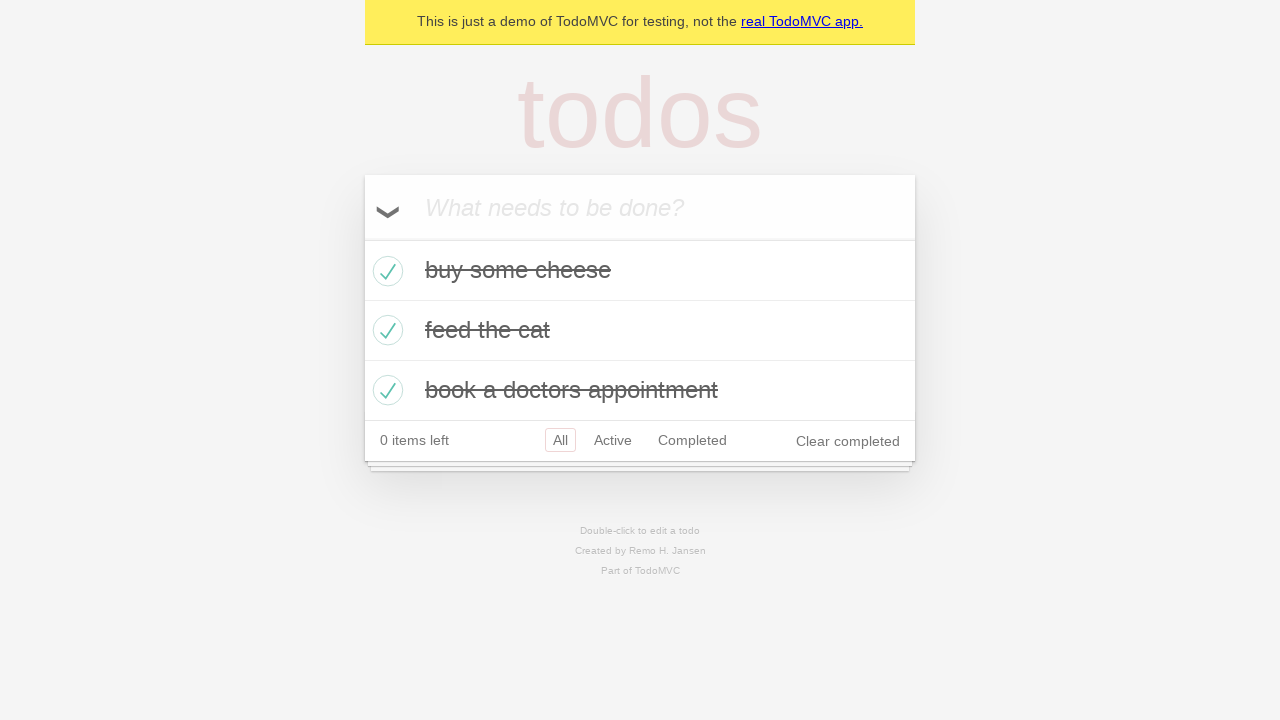

Unchecked the first todo item at (385, 271) on [data-testid='todo-item'] >> nth=0 >> internal:role=checkbox
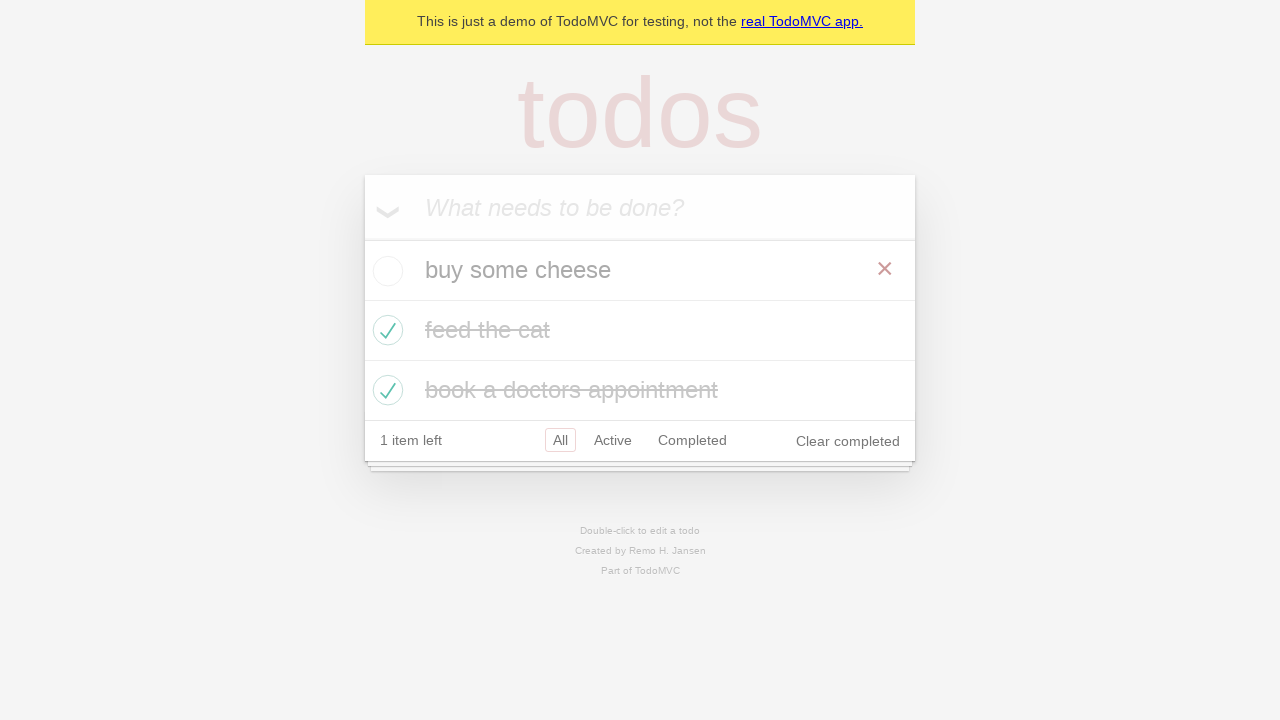

Rechecked the first todo item at (385, 271) on [data-testid='todo-item'] >> nth=0 >> internal:role=checkbox
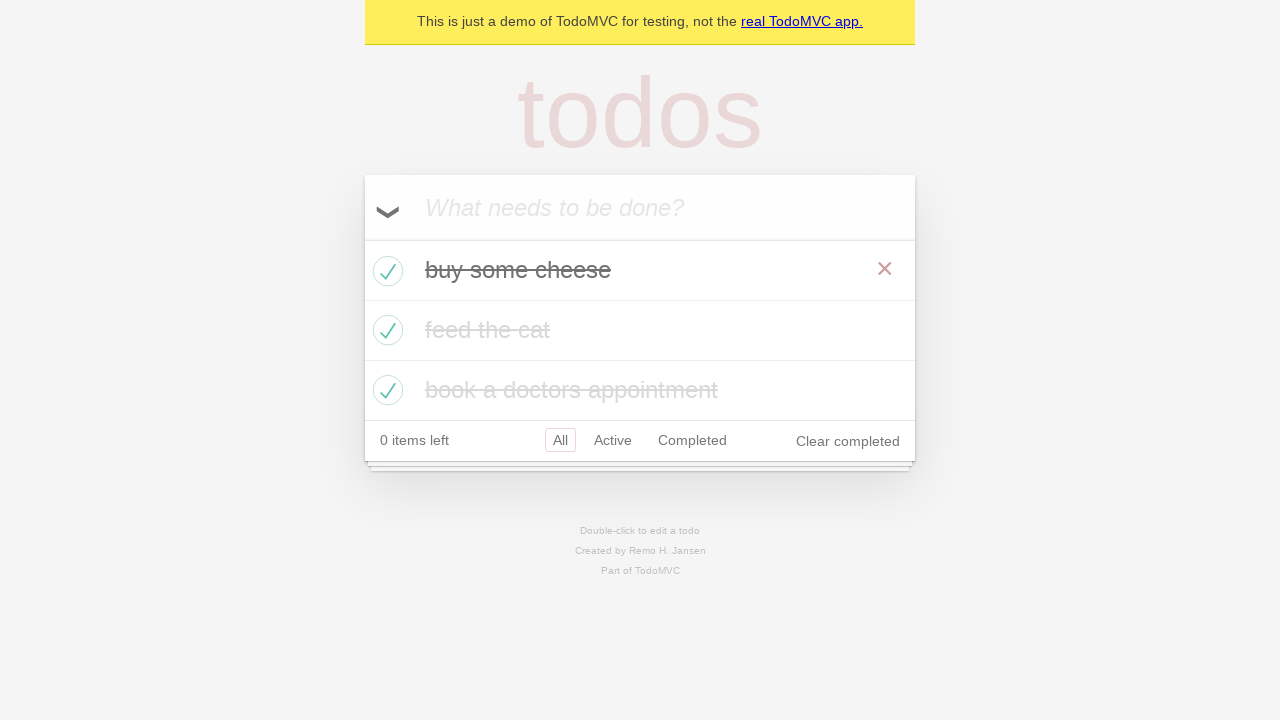

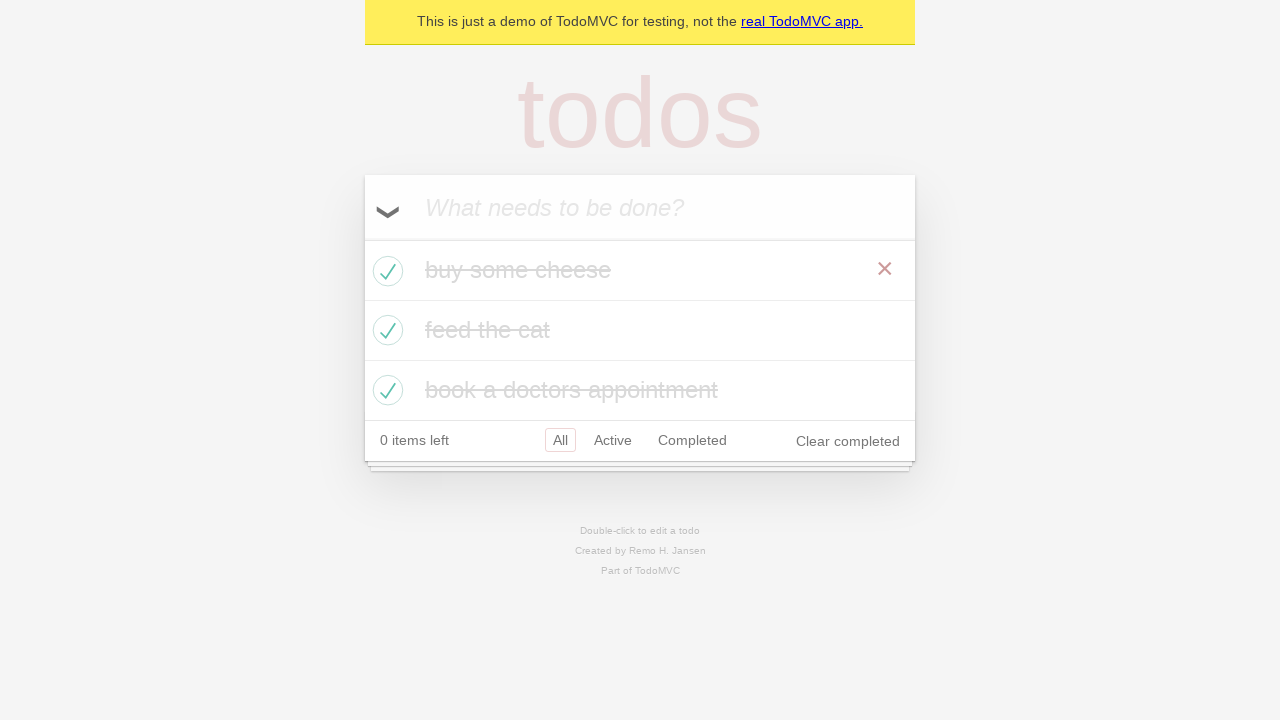